Tests form submission by filling in name, email, and phone fields, then clicking the submit button

Starting URL: http://qxf2.com/selenium-tutorial-main

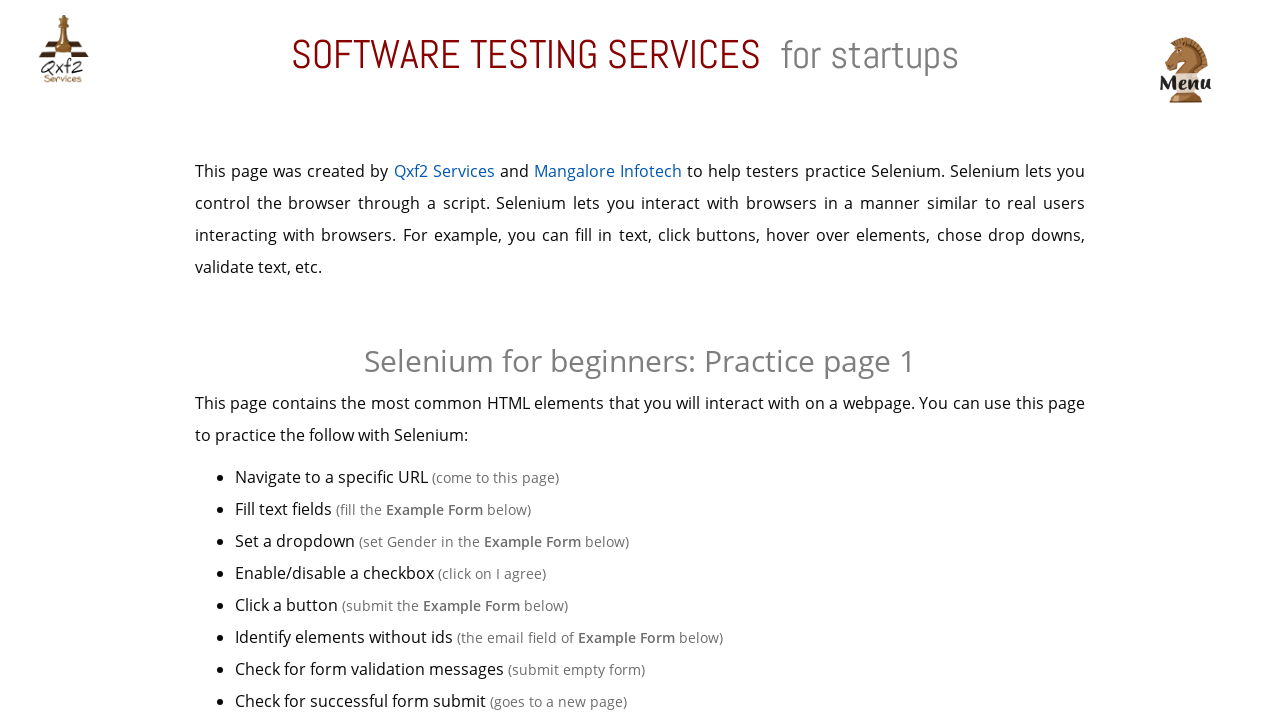

Filled name field with 'Avinash' on #name
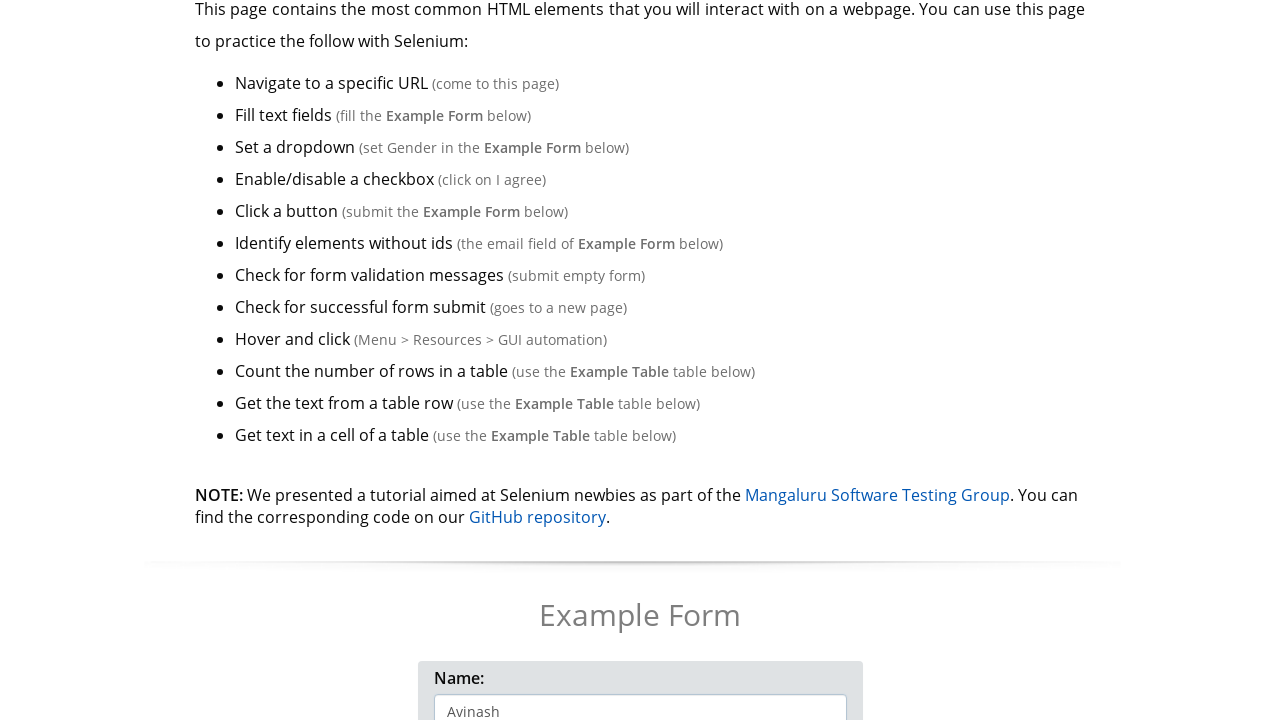

Filled email field with 'avinash@qxf2.com' on input[name='email']
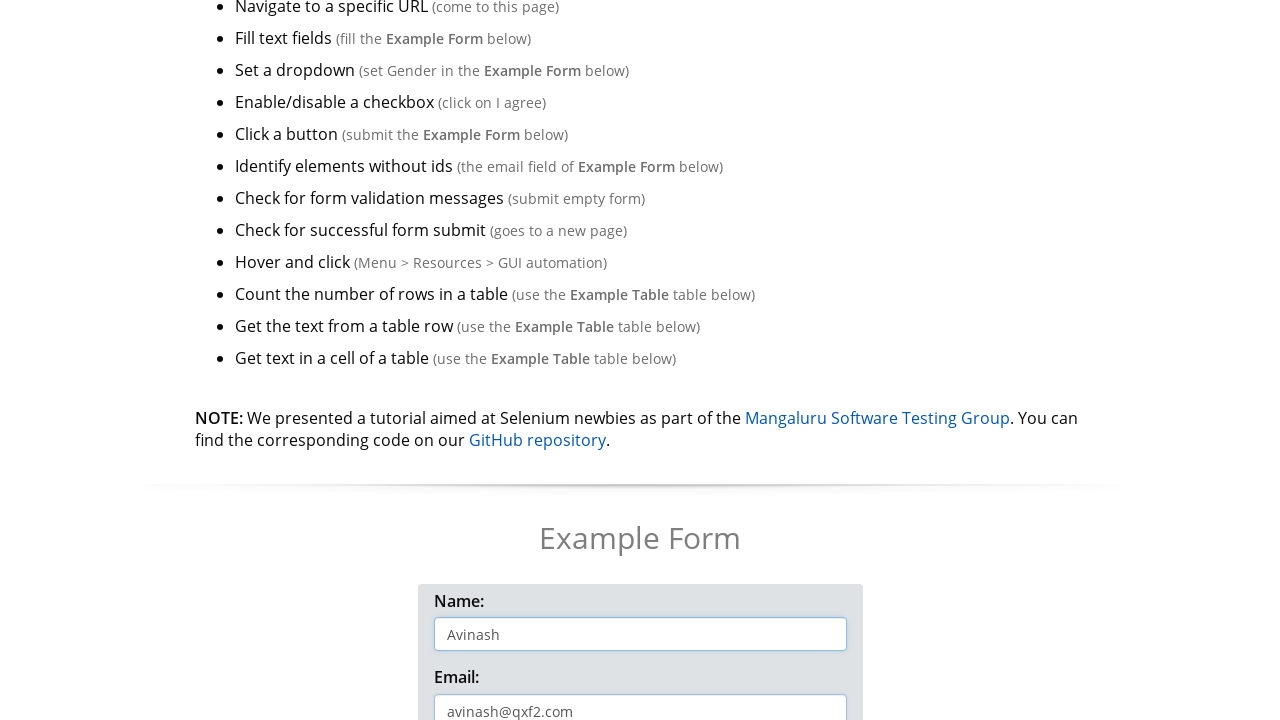

Filled phone field with '9999999999' on #phone
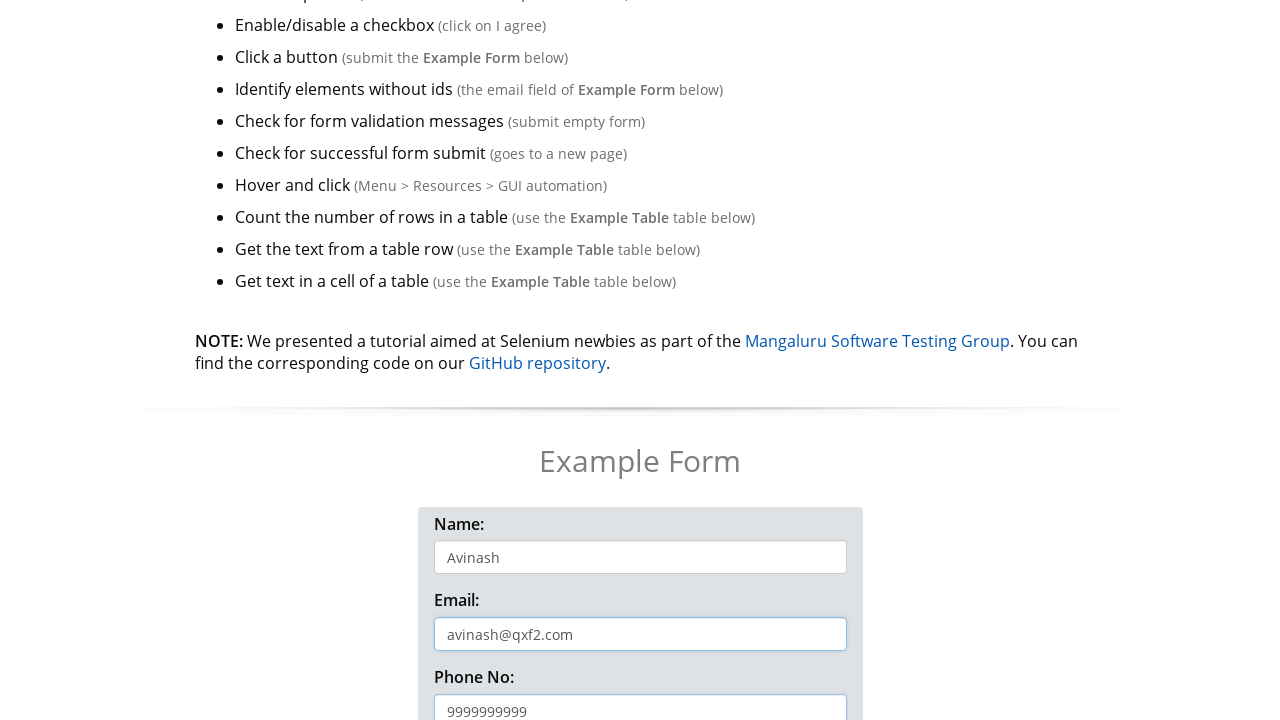

Clicked submit button 'Click me!' at (640, 360) on button:has-text('Click me!')
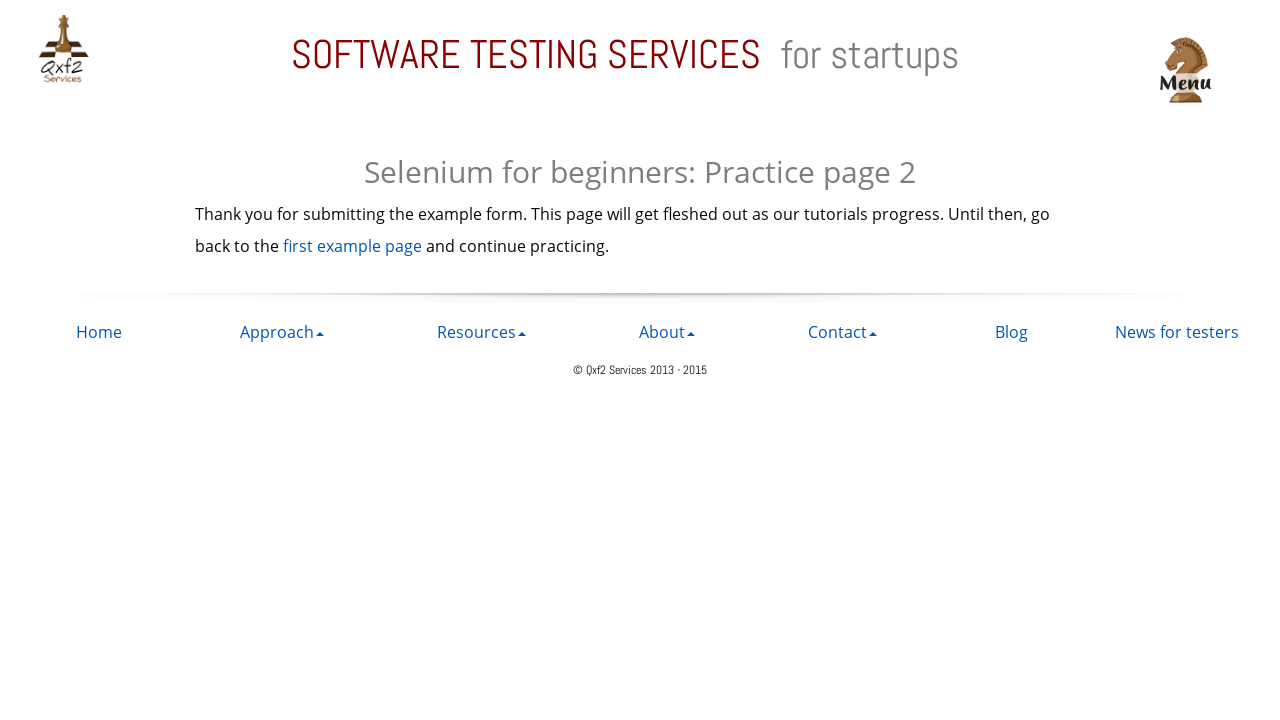

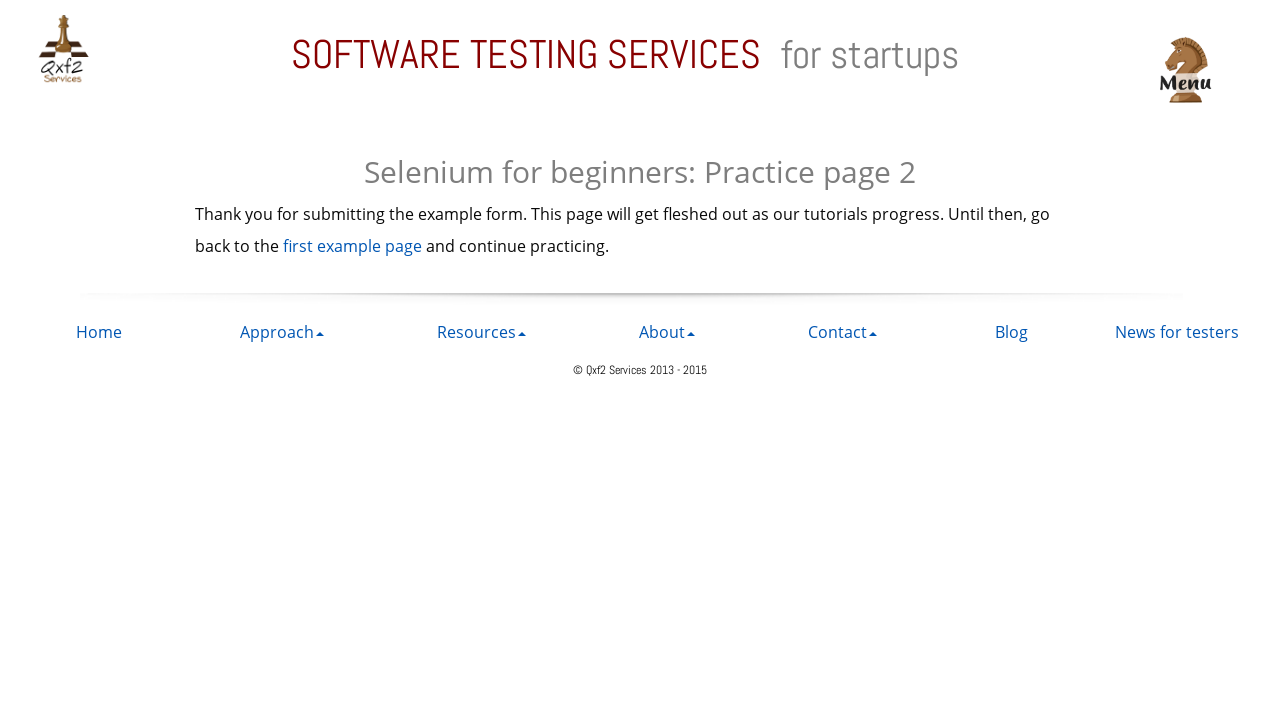